Navigates to a blog website and verifies that an image element is present on the page

Starting URL: https://ohenziblog.com

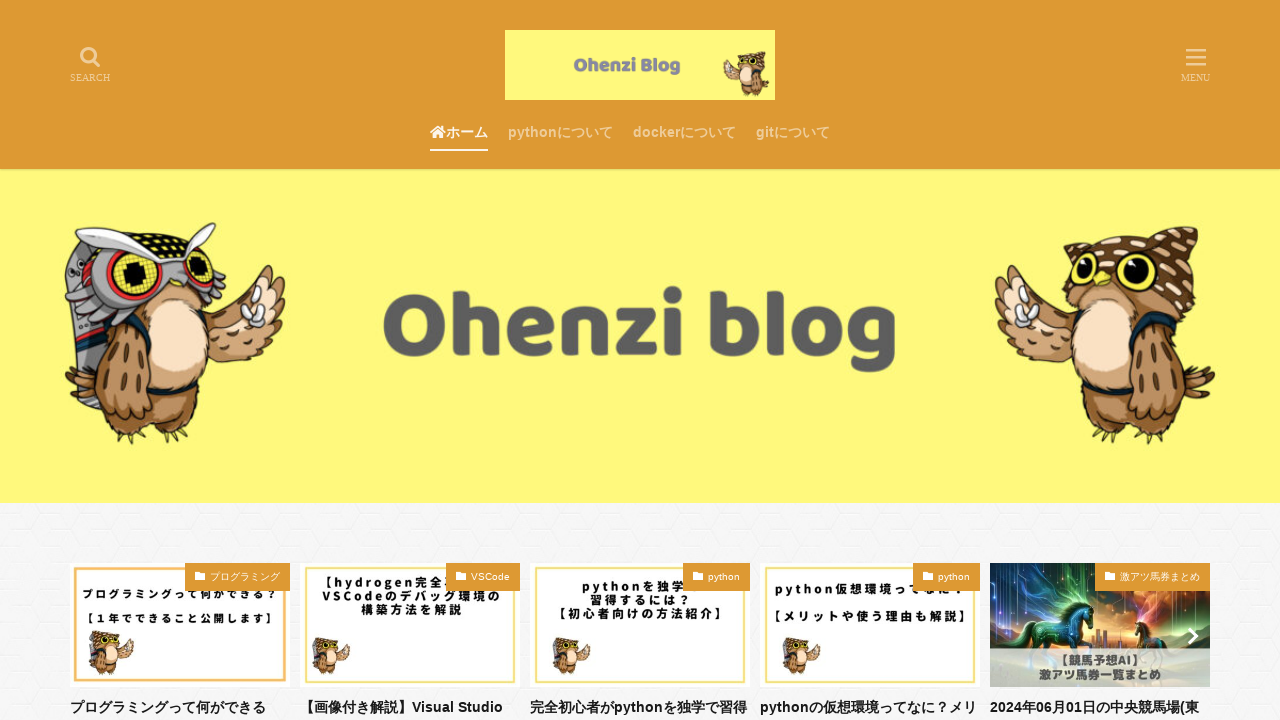

Navigated to https://ohenziblog.com
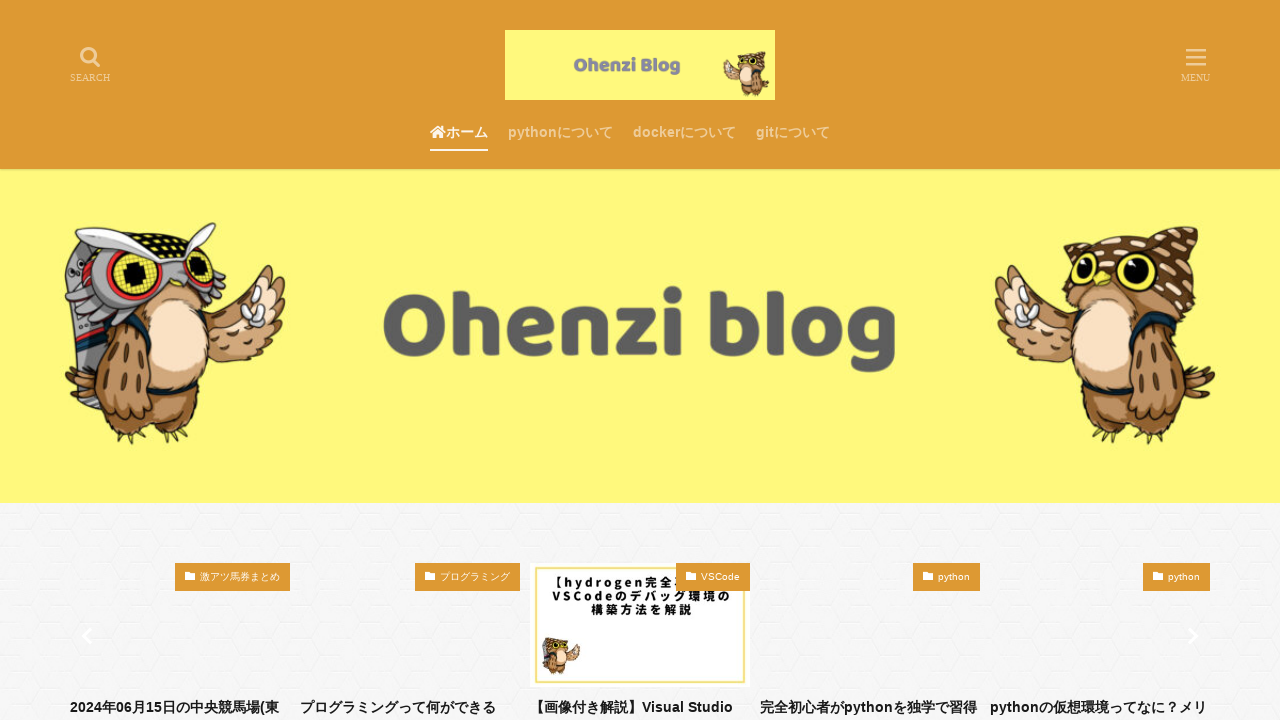

Waited for image element to be present on the page
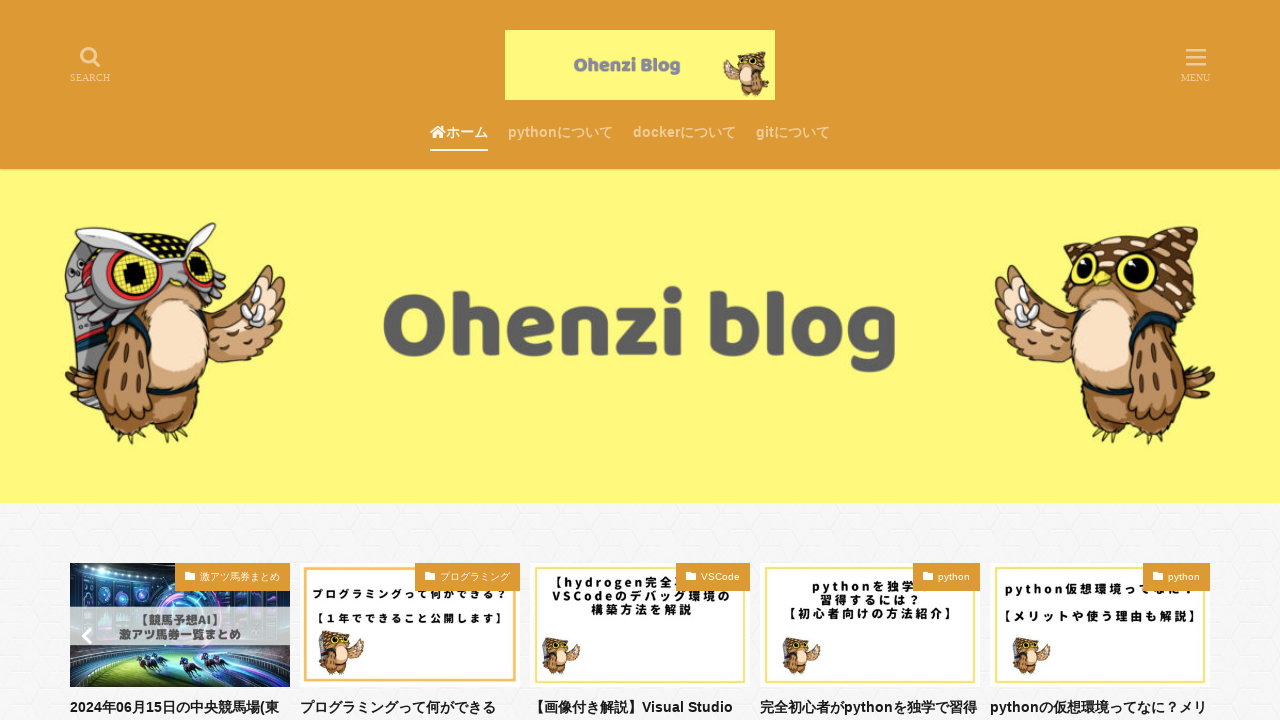

Located the first image element on the page
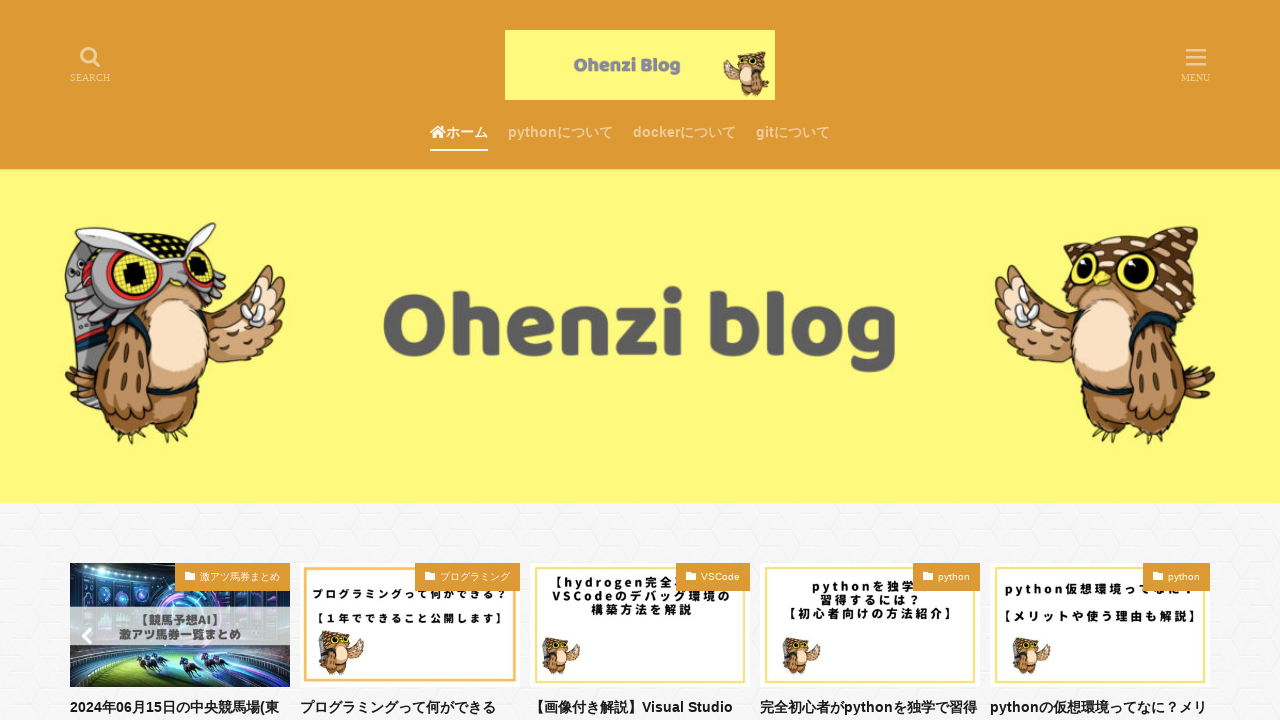

Image element is now visible
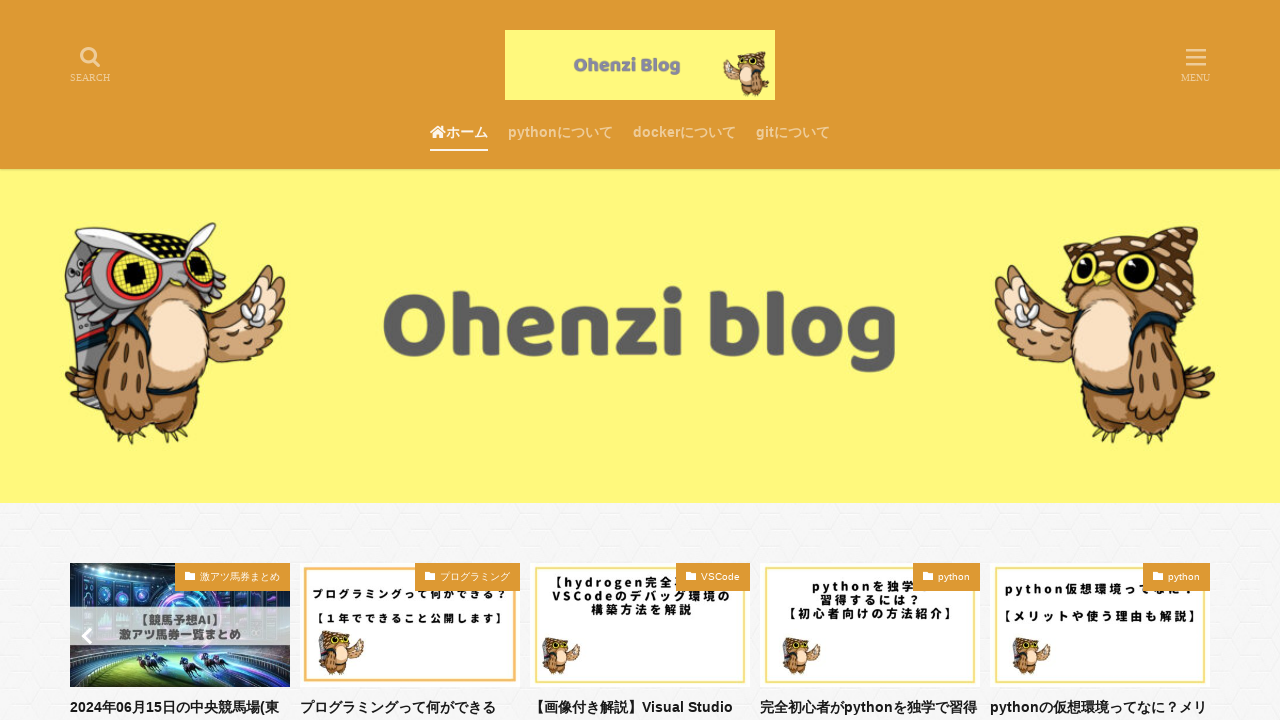

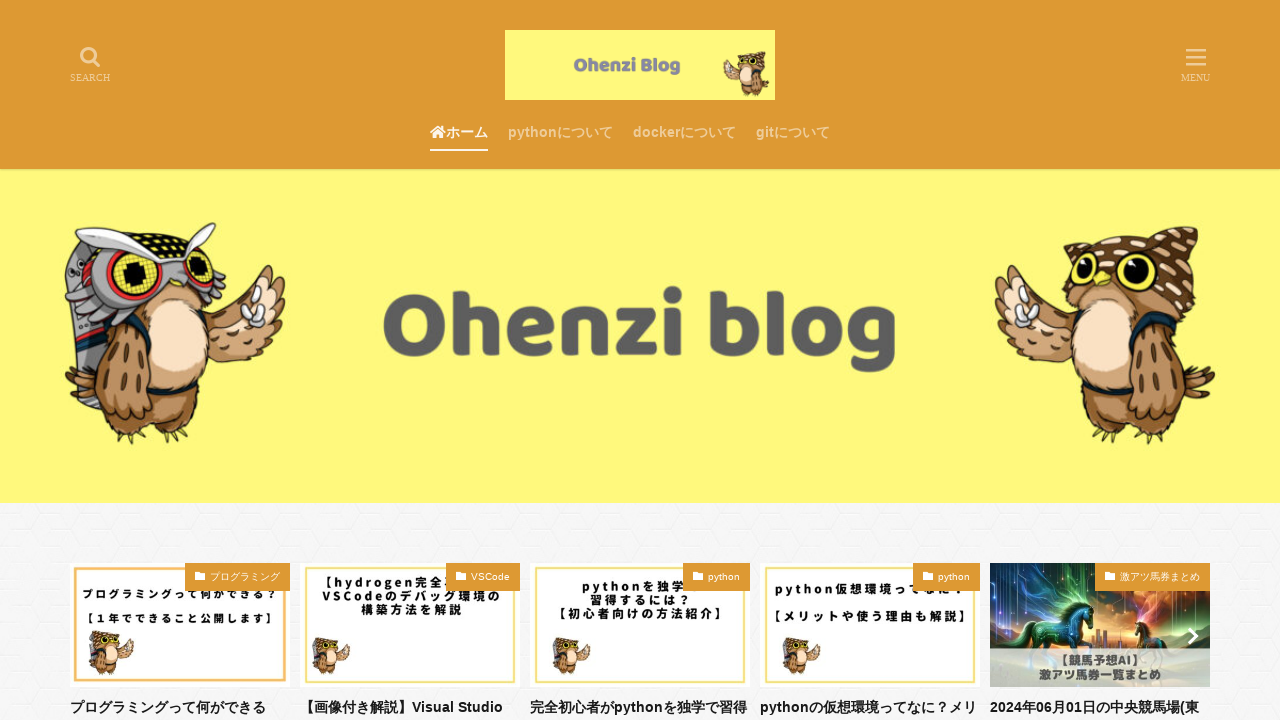